Tests that the VWO application page loads correctly and displays the login page with the expected title "Login - VWO"

Starting URL: https://app.vwo.com

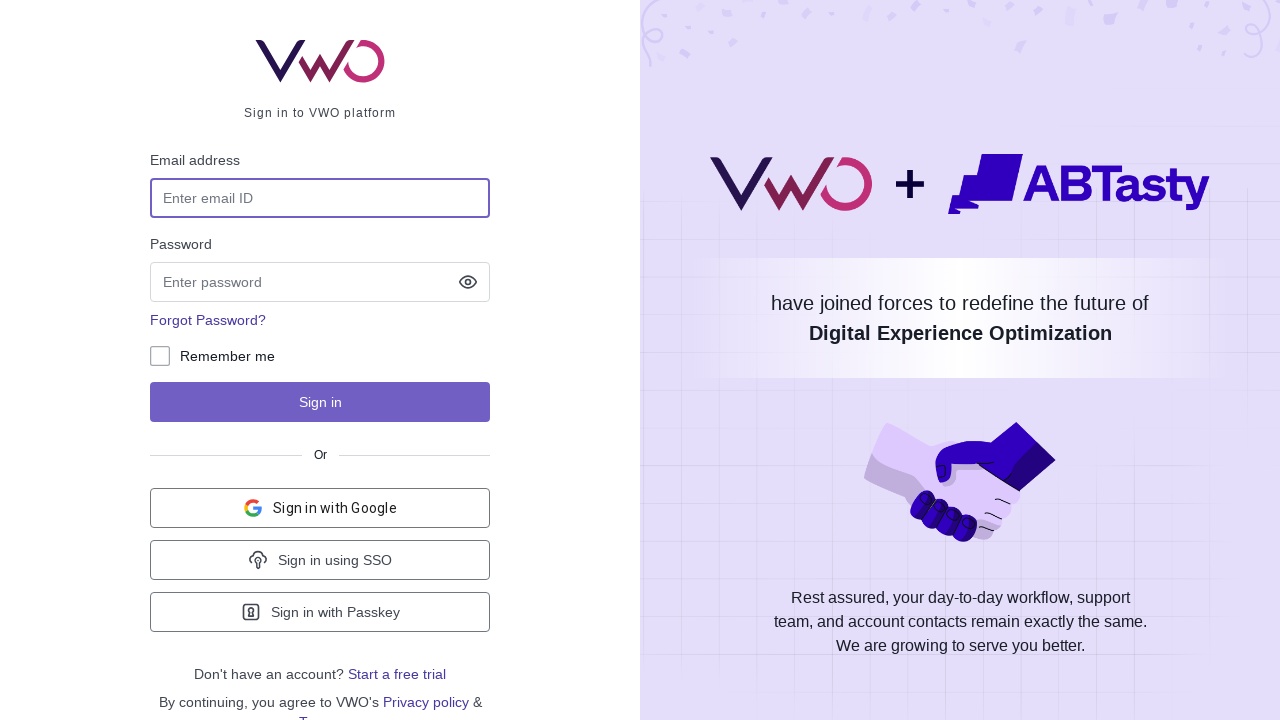

Navigated to http://the-internet.herokuapp.com
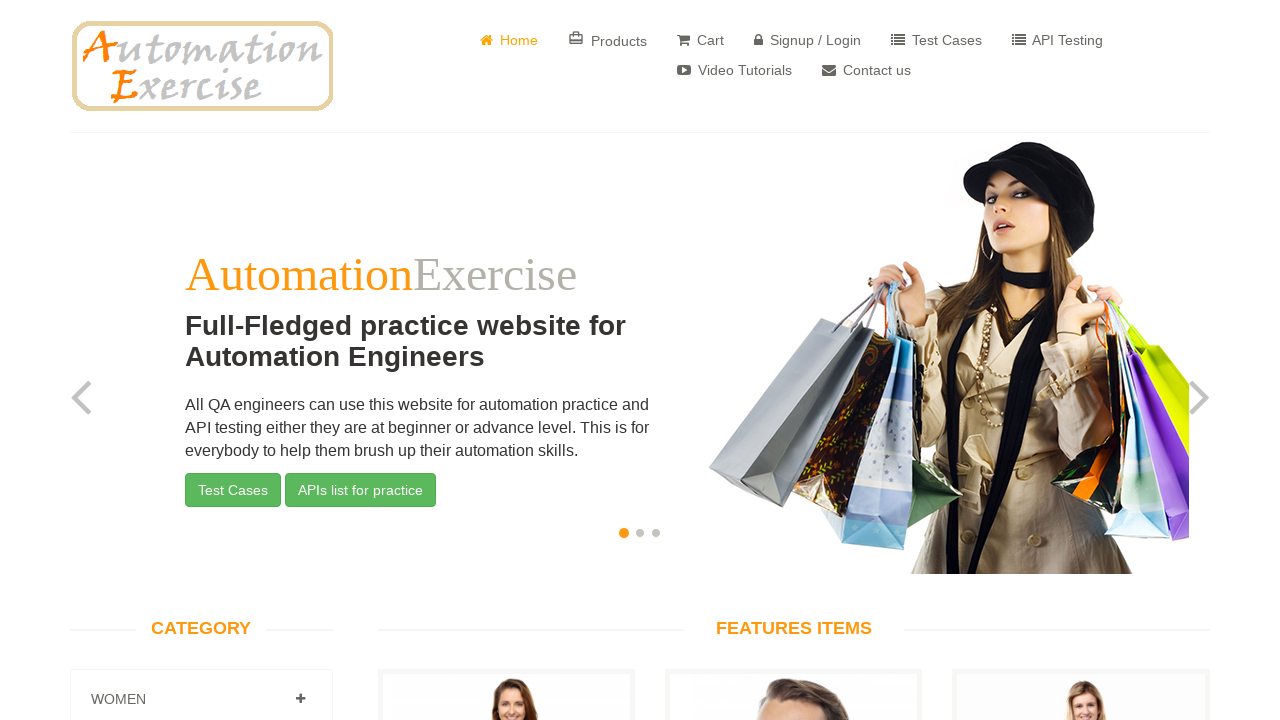

Page DOM content loaded
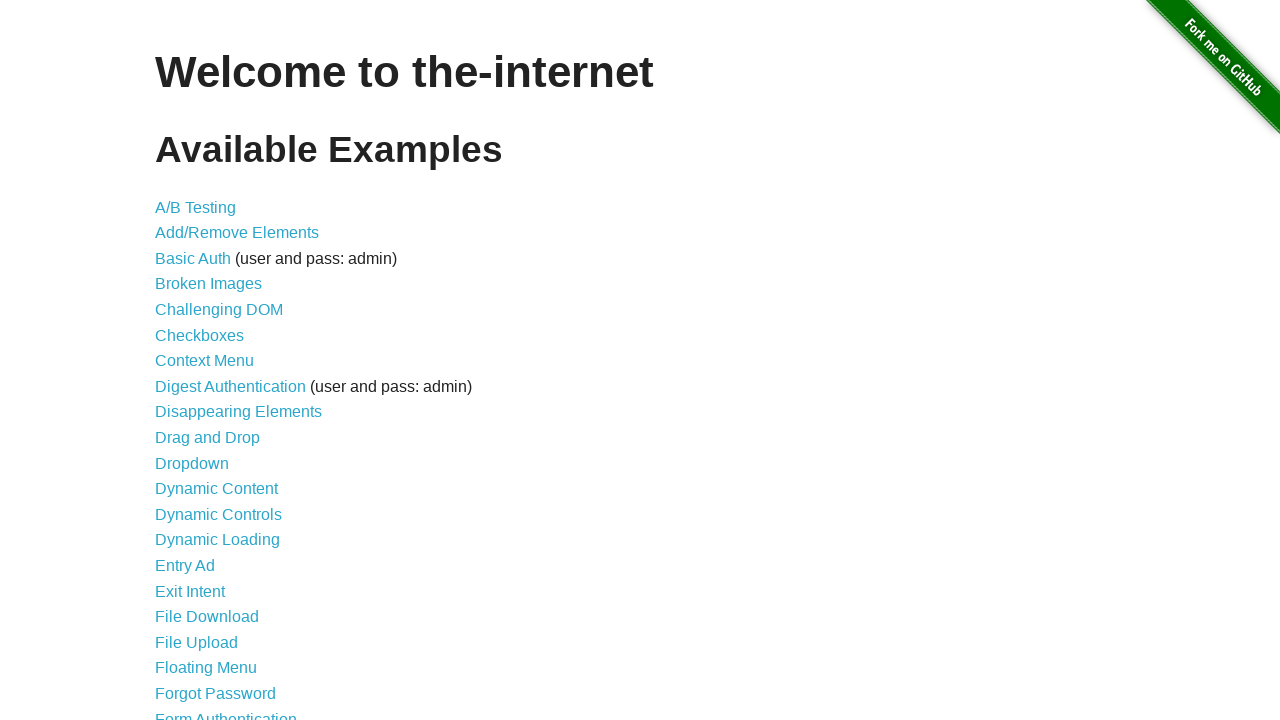

Verified page title is 'The Internet'
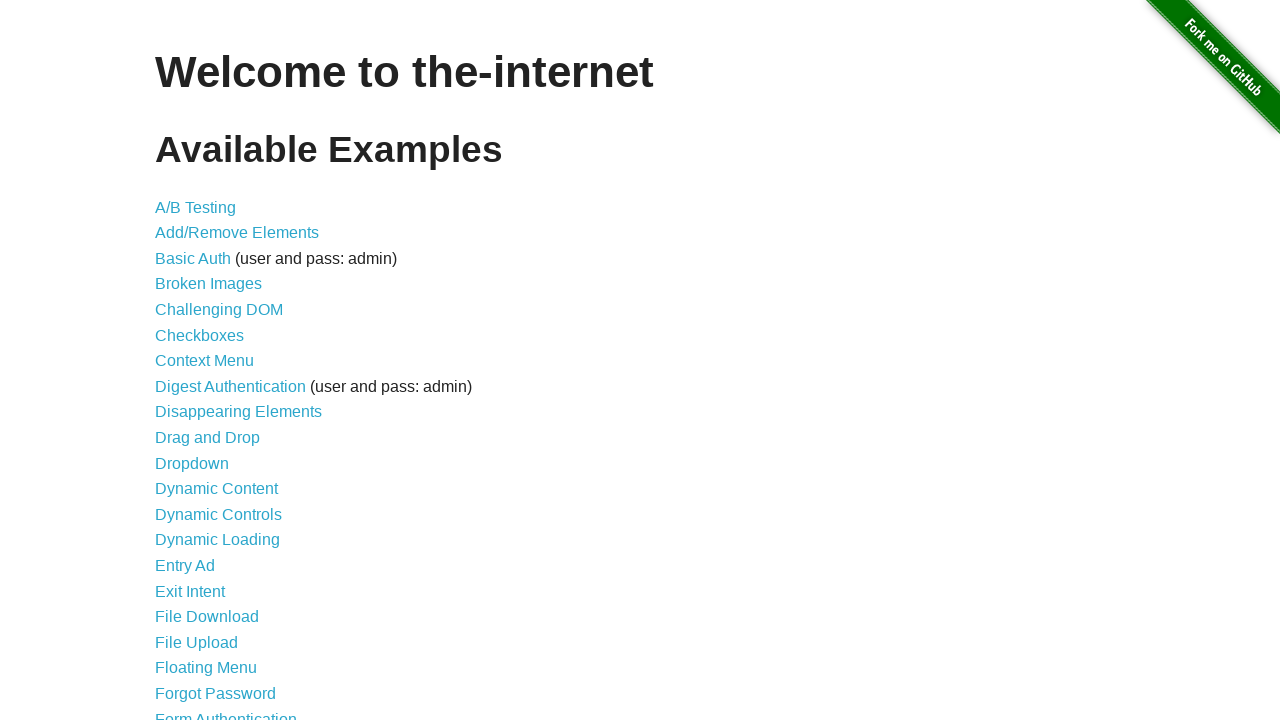

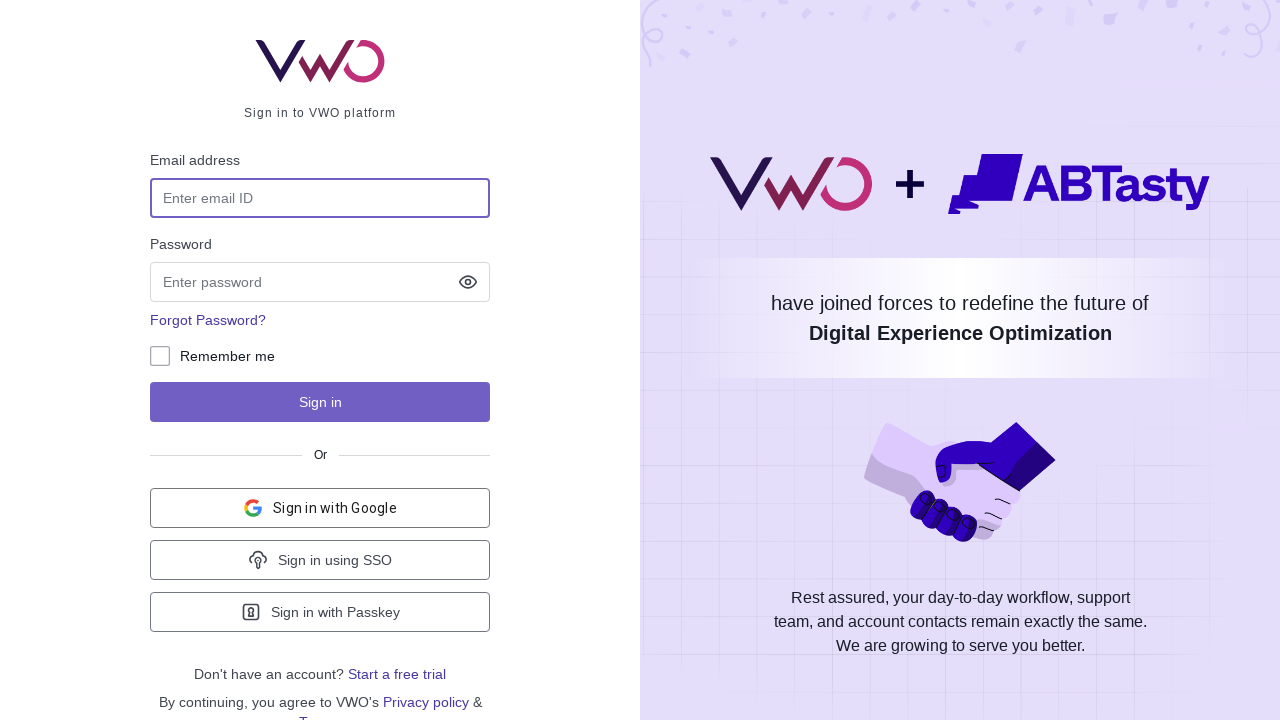